Tests user registration flow by navigating to the sign-up page, filling the registration form with user details, and verifying successful account creation

Starting URL: https://www.testotomasyonu.com

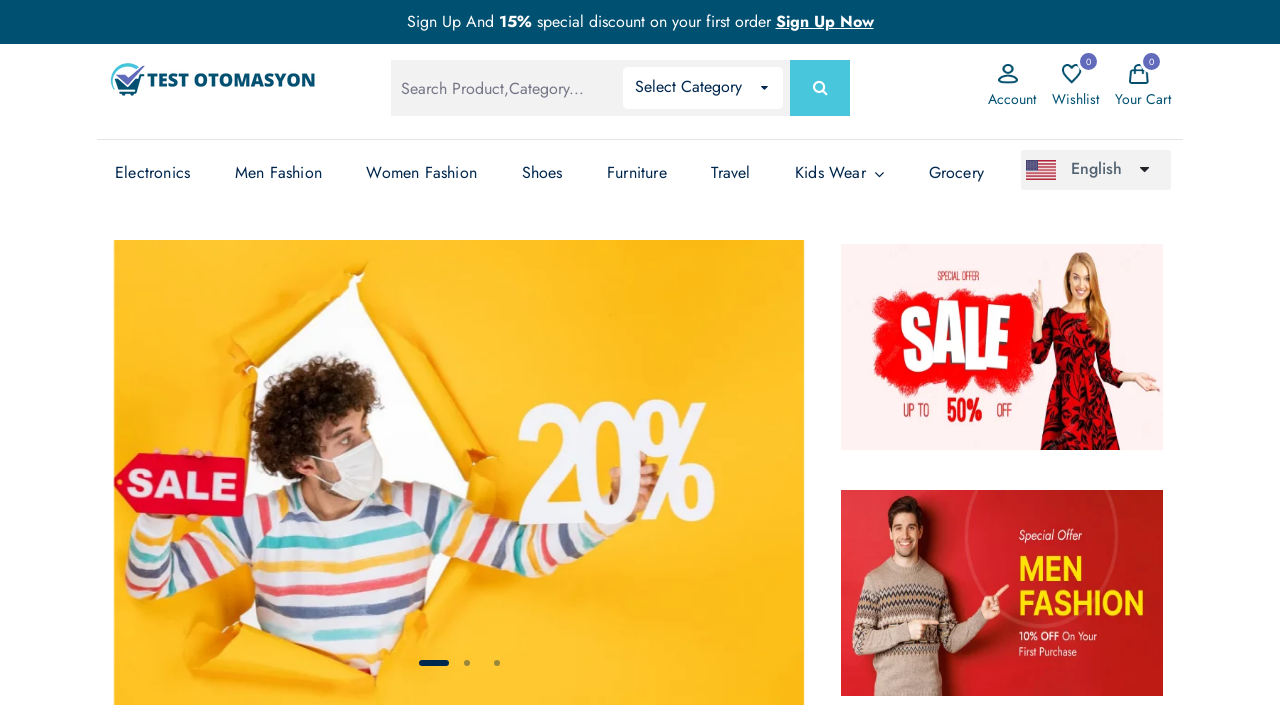

Clicked on Account link at (1012, 72) on (//*[@class='cart-bar'])[1]
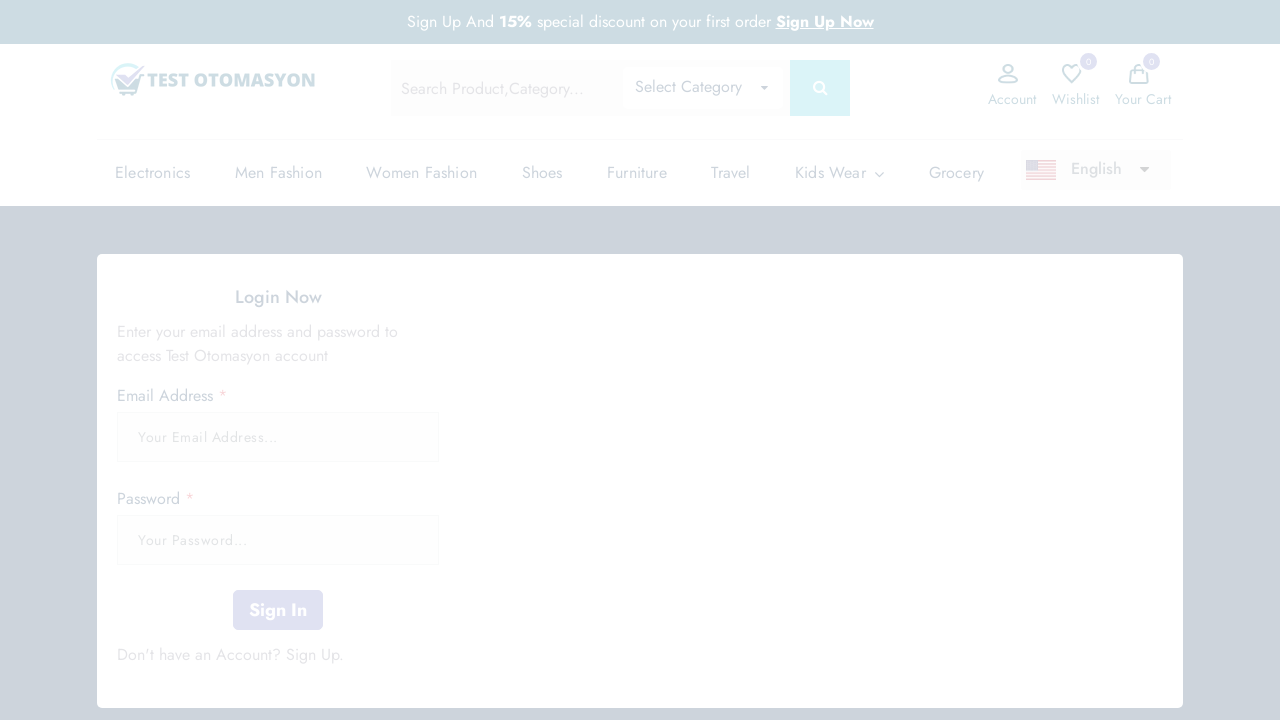

Waited for 1 second
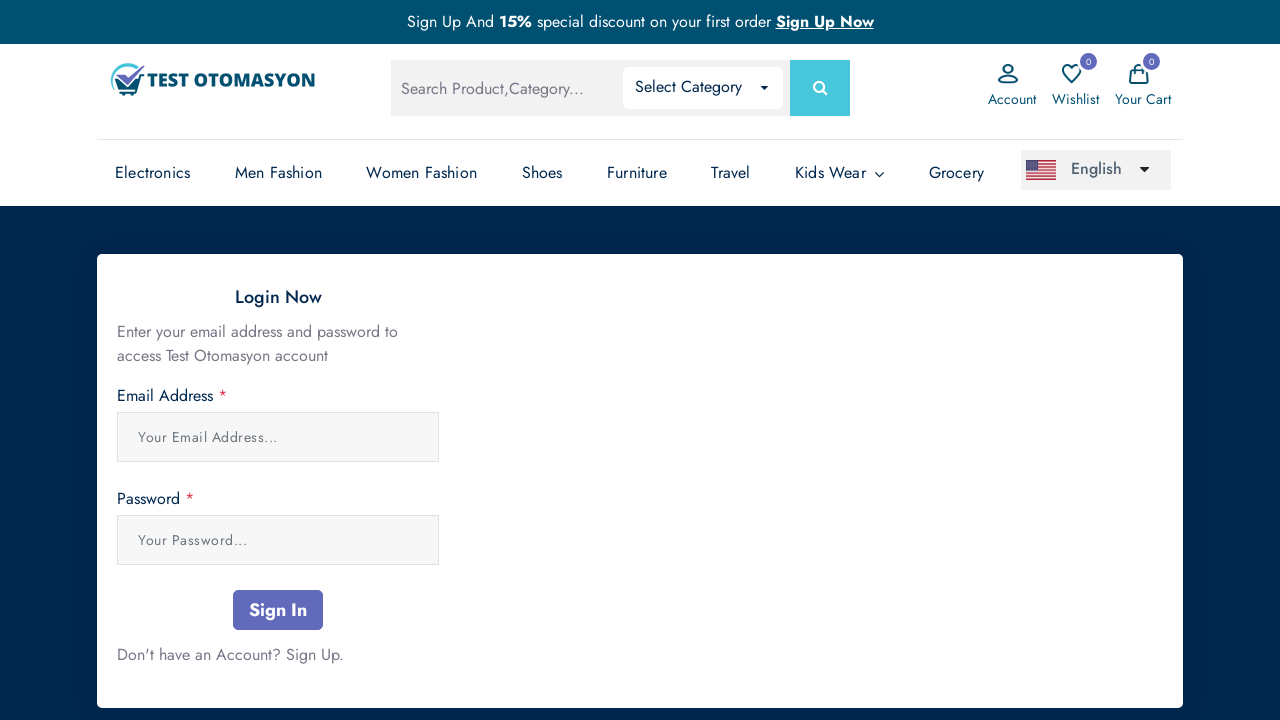

Clicked on Sign Up link at (312, 654) on xpath=//*[@class='sign-up ']
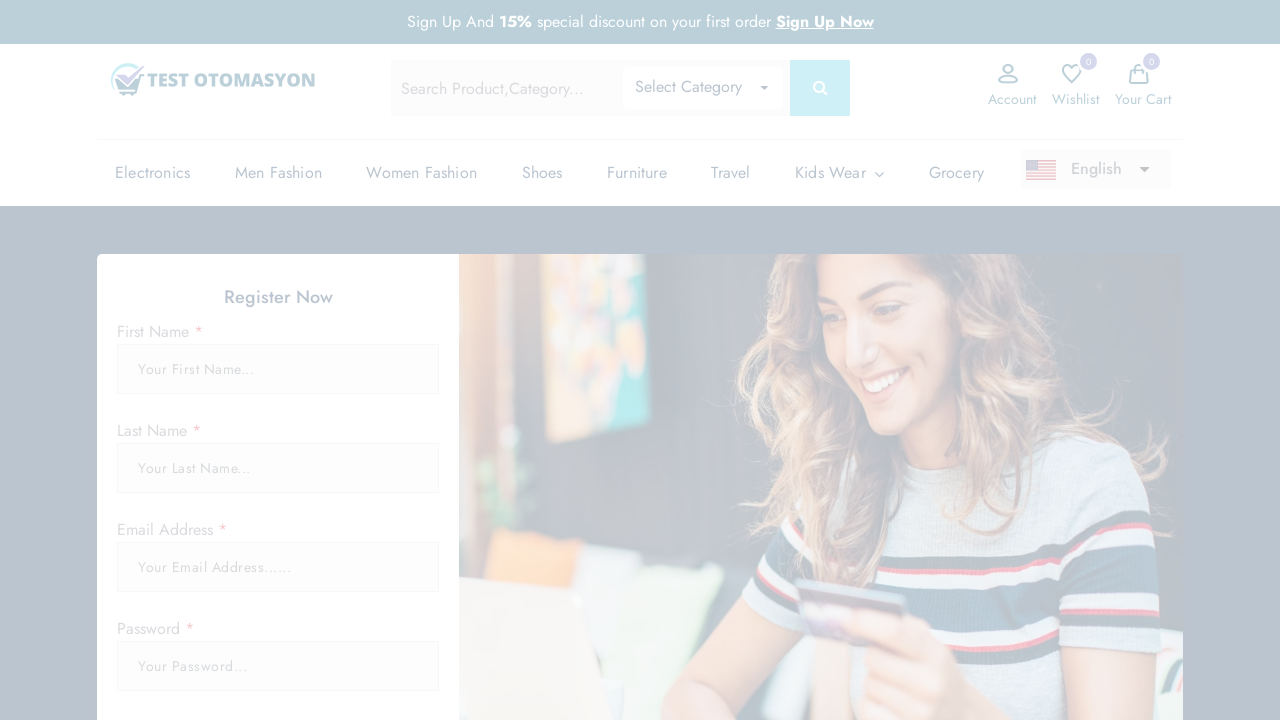

Waited for 1 second
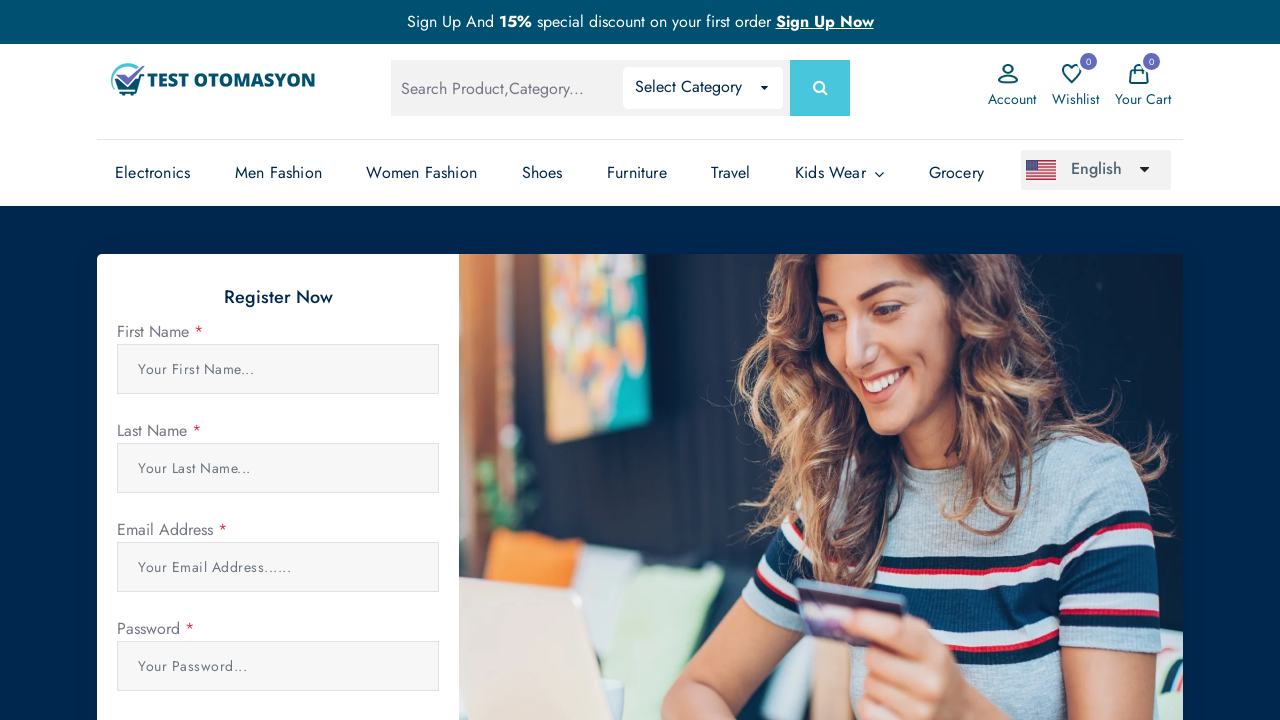

Clicked on first name field at (278, 369) on xpath=//*[@id='firstName']
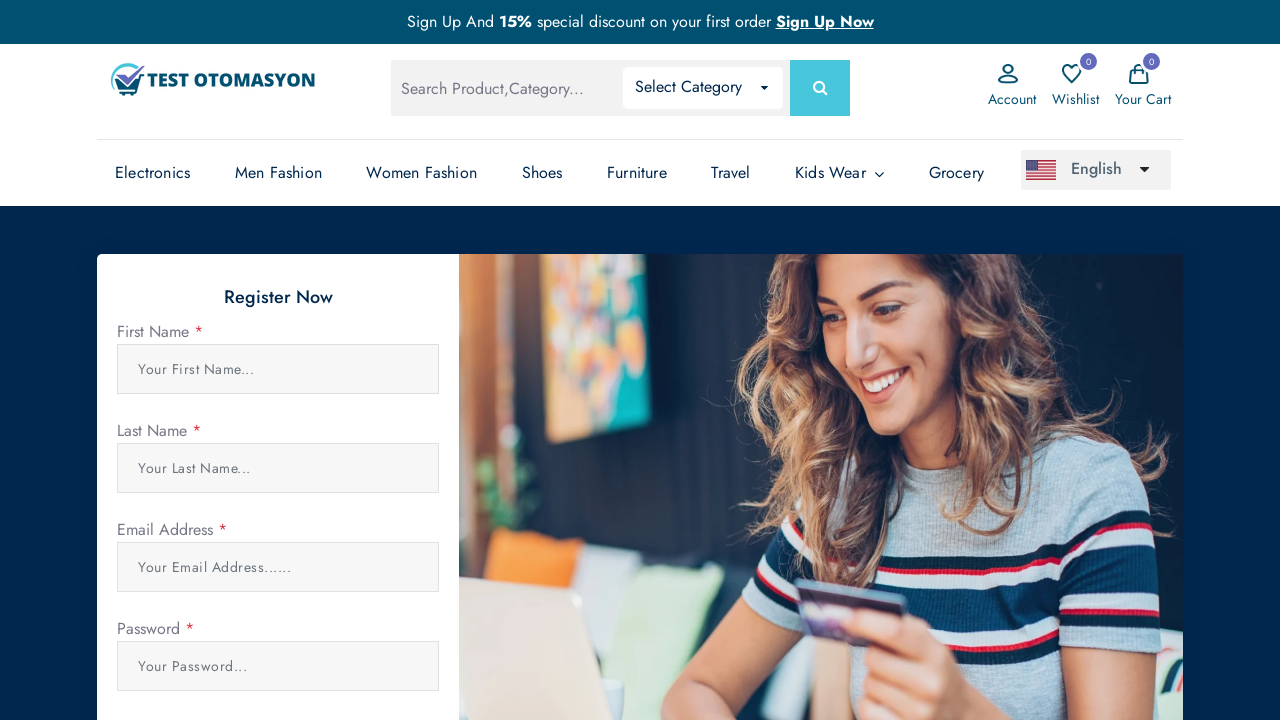

Waited for 1 second
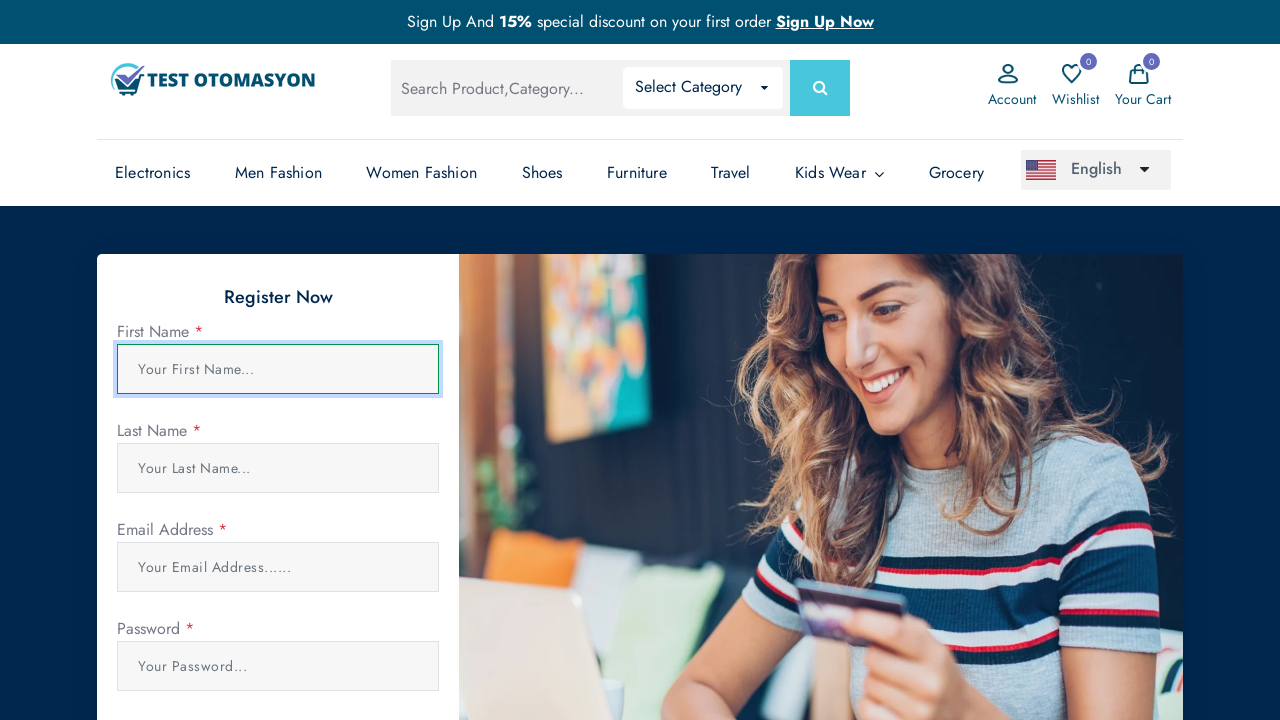

Typed 'Meltem' in first name field
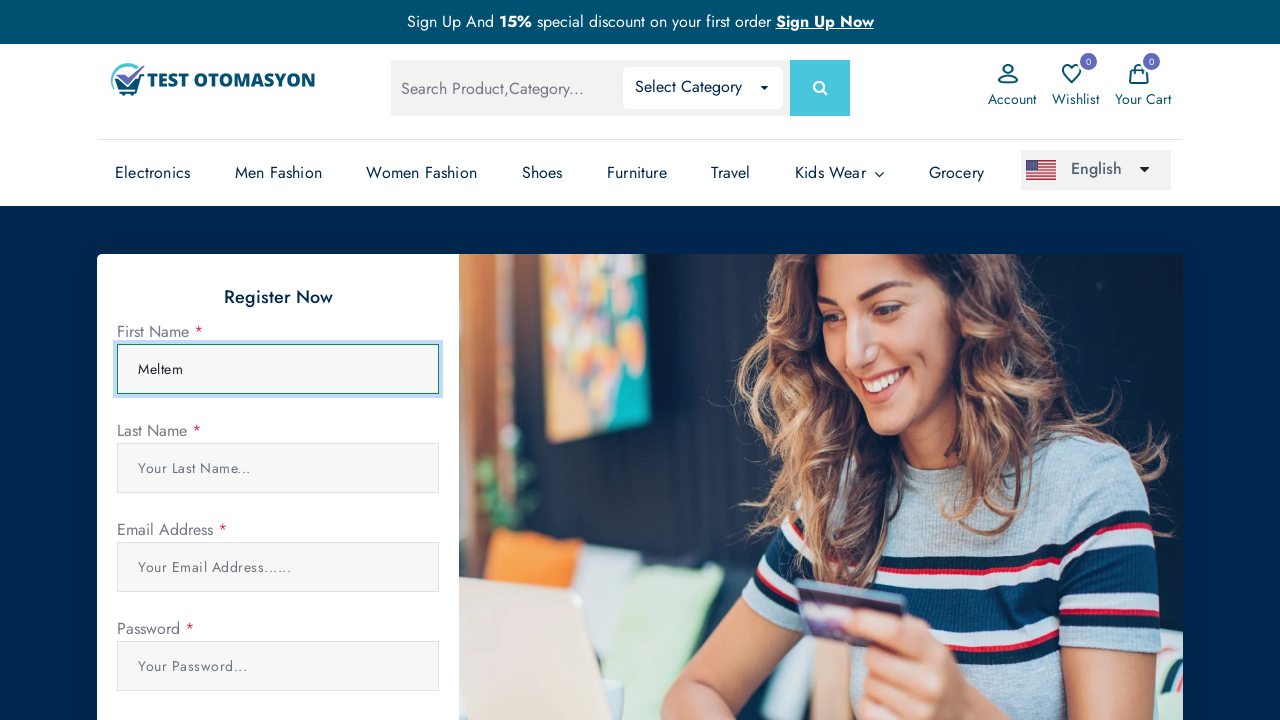

Pressed Tab to move to next field
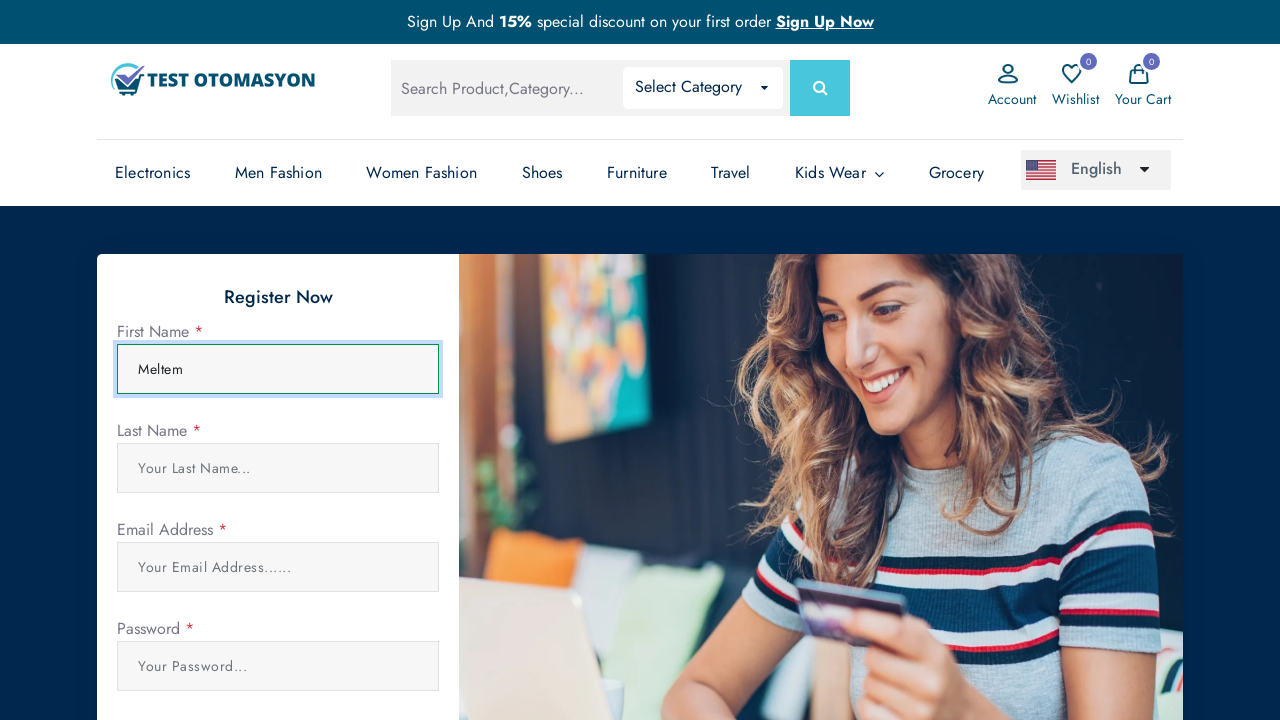

Typed 'Kalay' in last name field
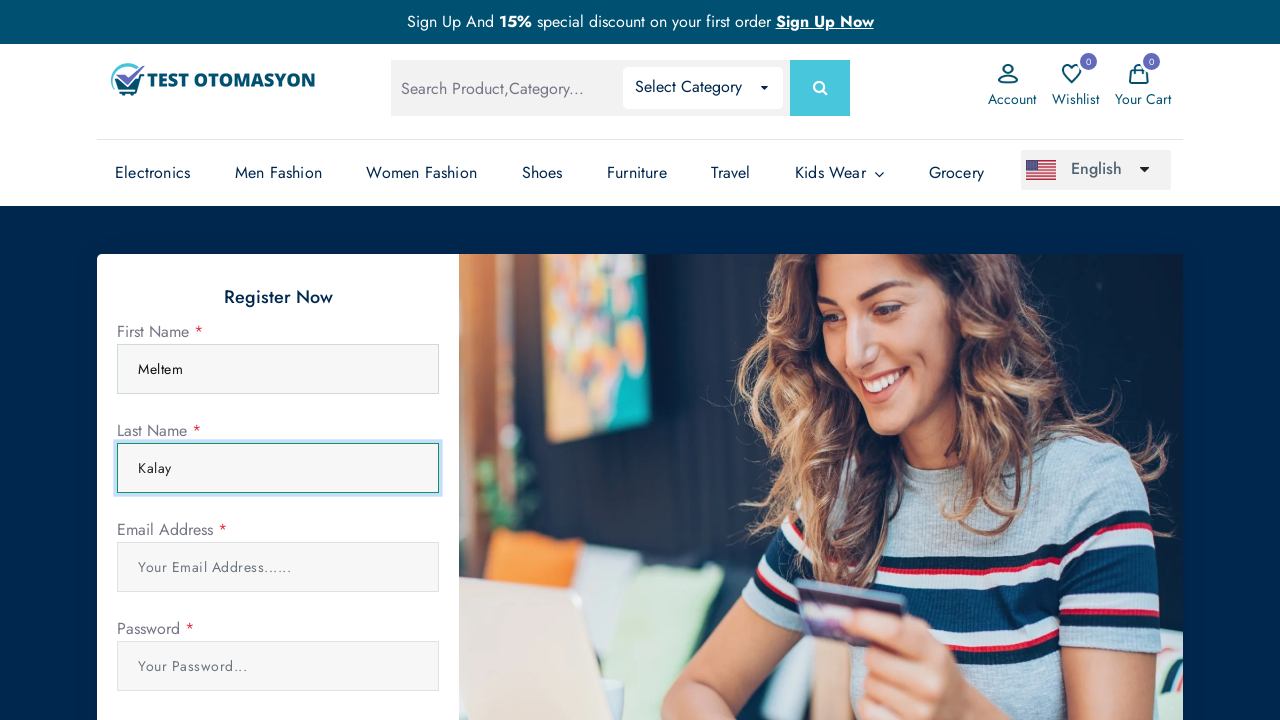

Pressed Tab to move to next field
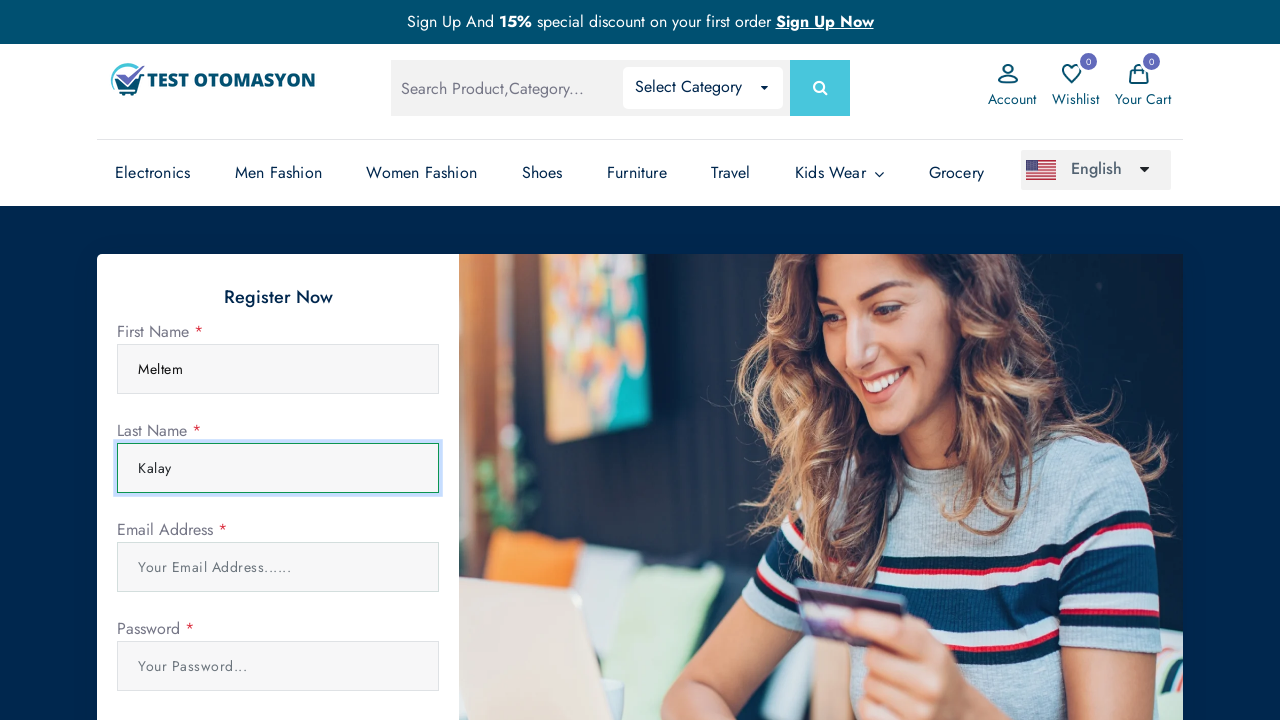

Typed 'meltem@kalay.com' in email field
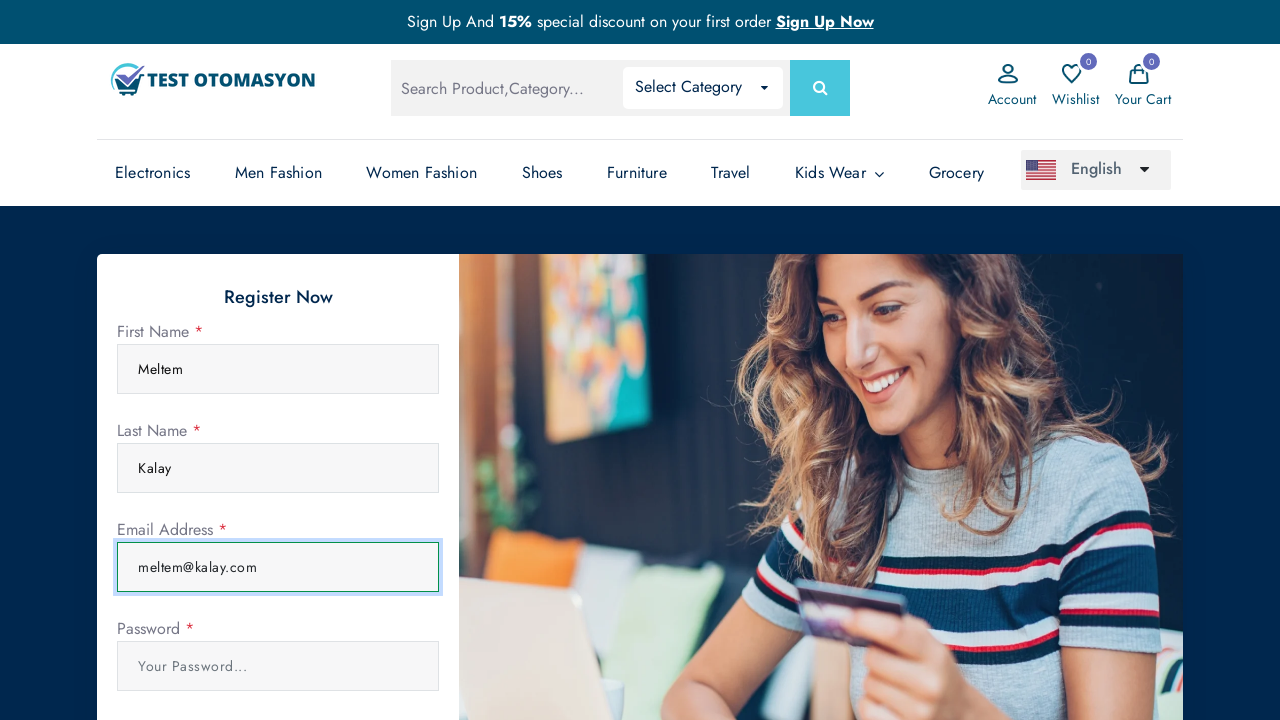

Pressed Tab to move to next field
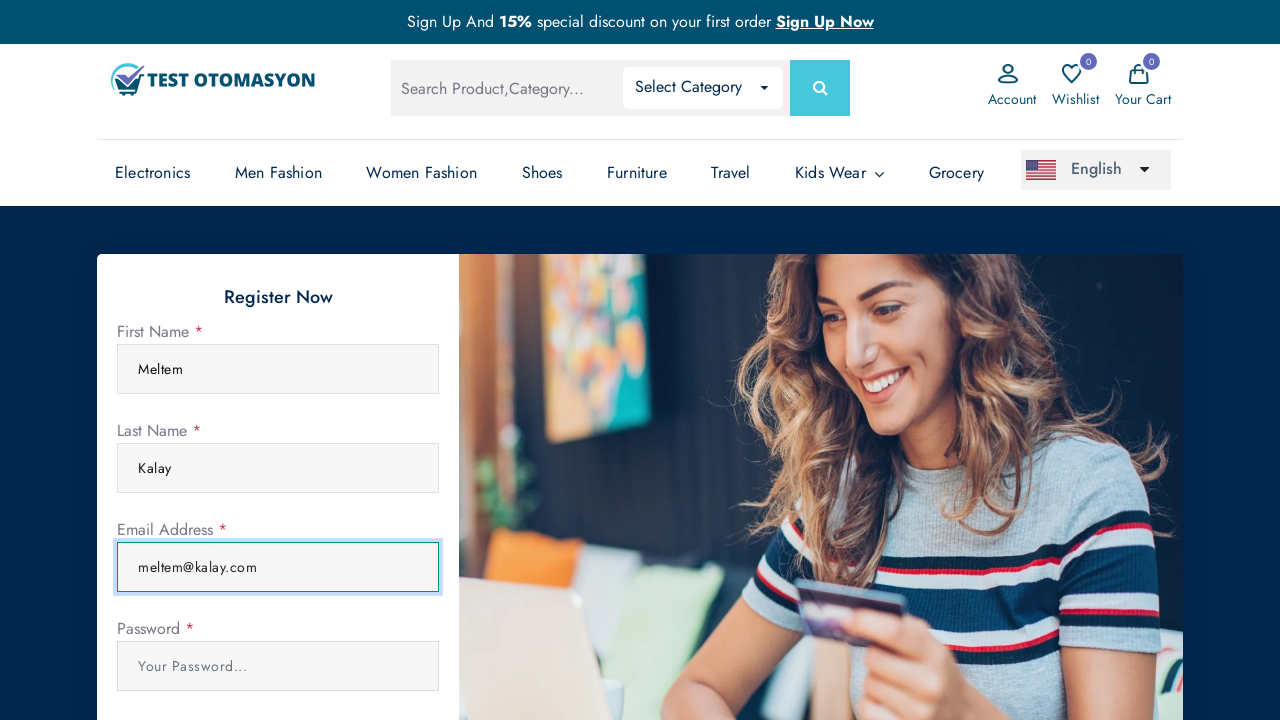

Typed 'abc123' in password field
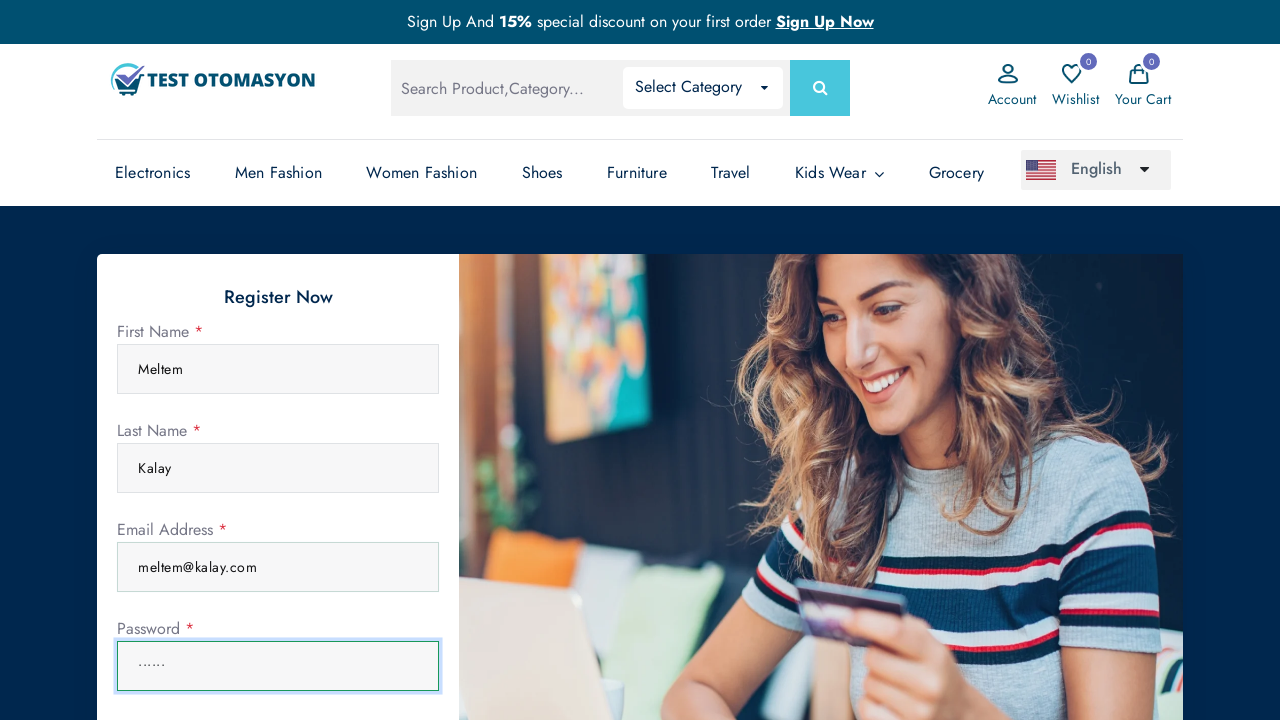

Pressed Tab to move to next field
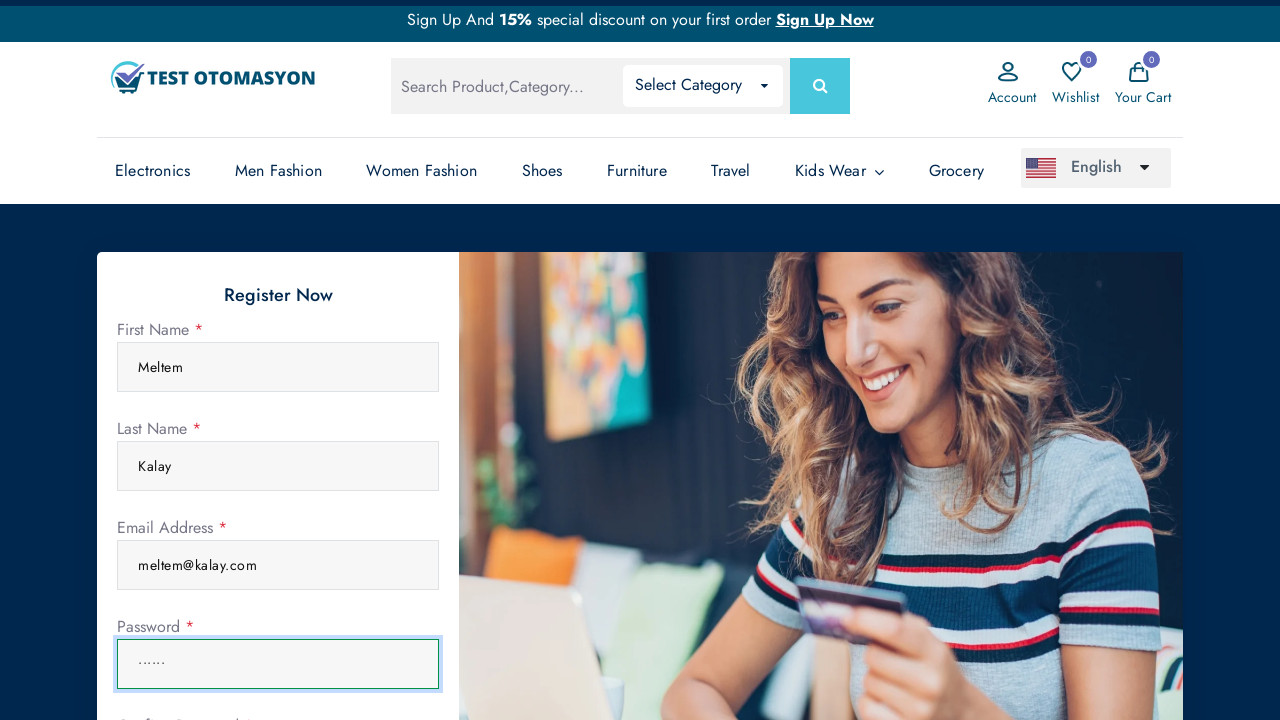

Typed 'abc123' in password confirmation field
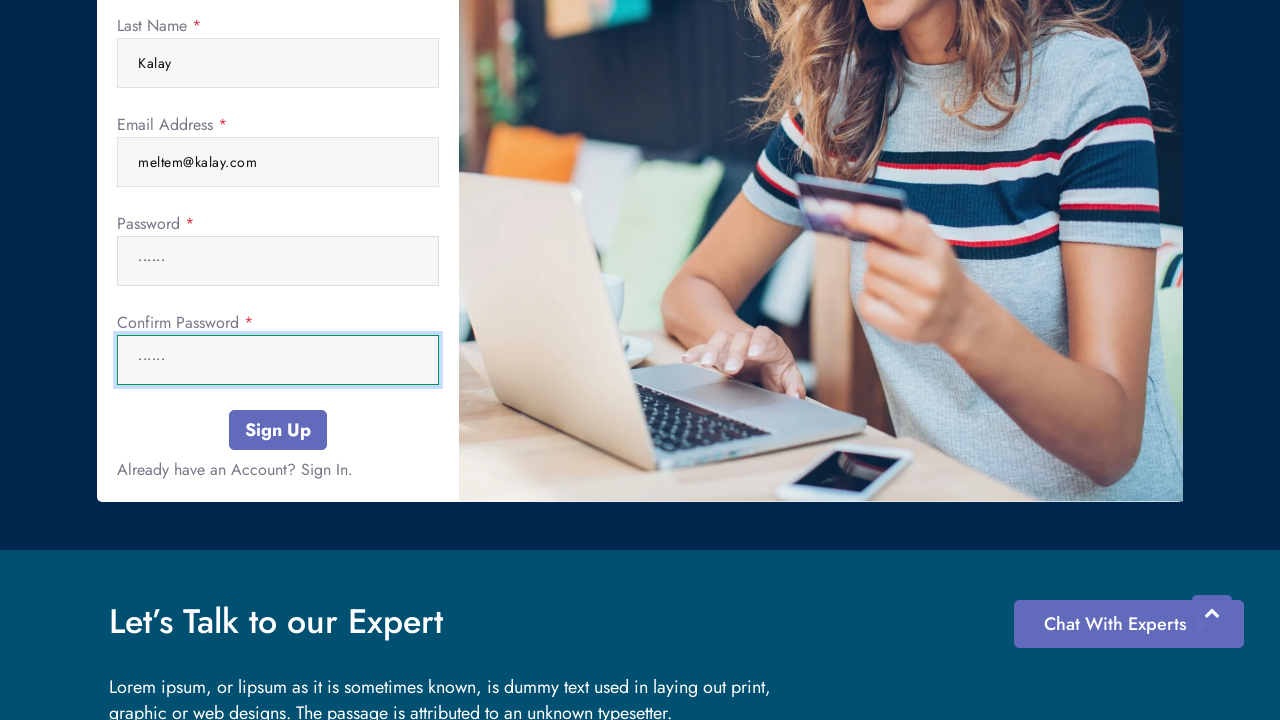

Pressed Tab to move to submit button
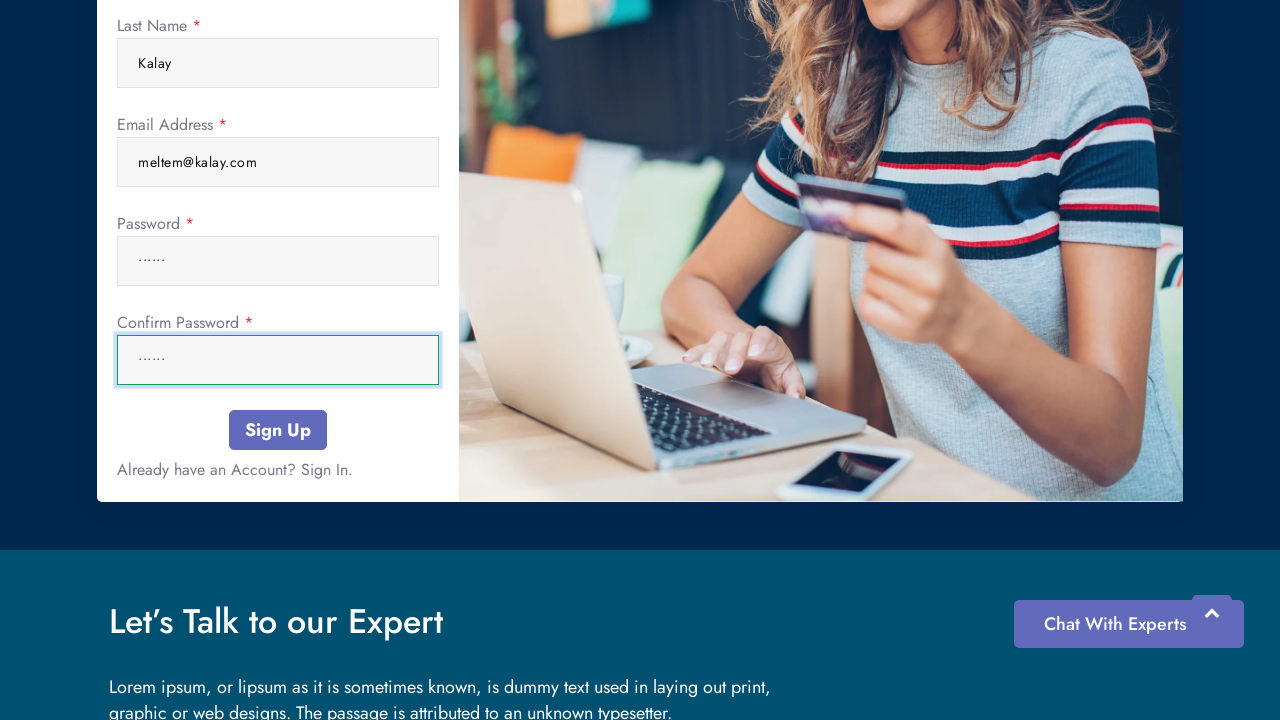

Pressed Enter to submit registration form
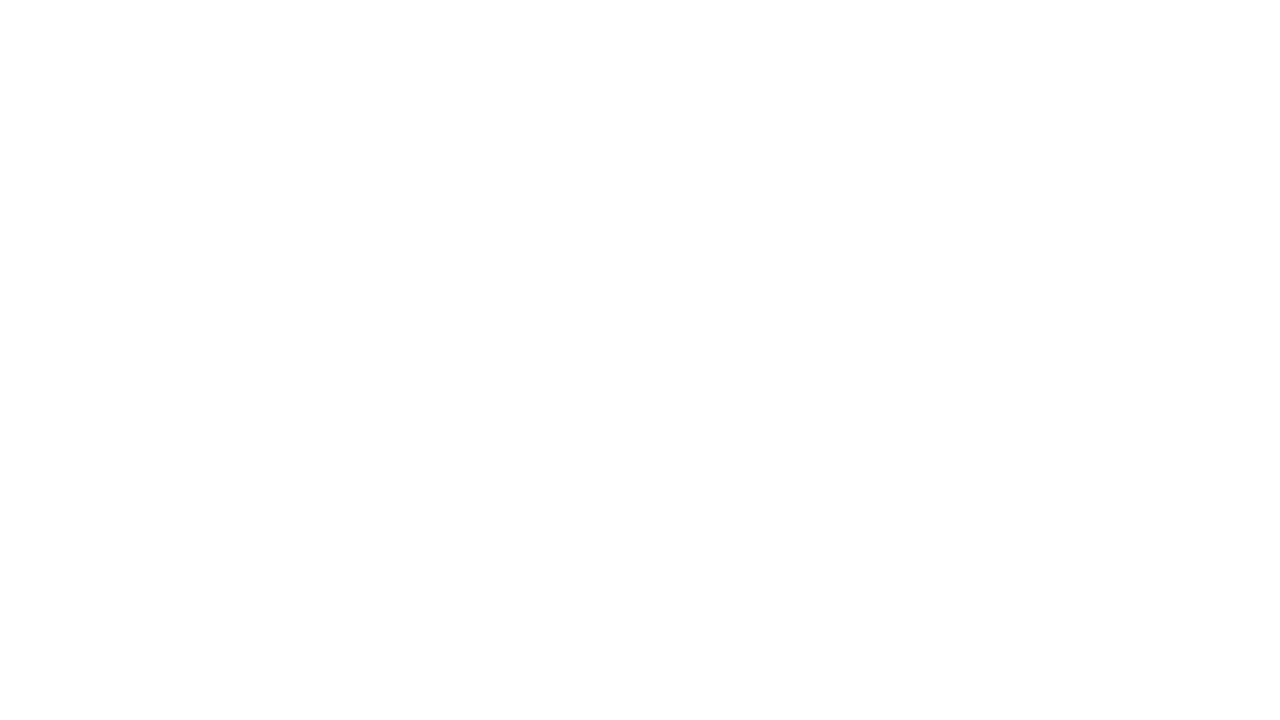

Waited for 1 second after form submission
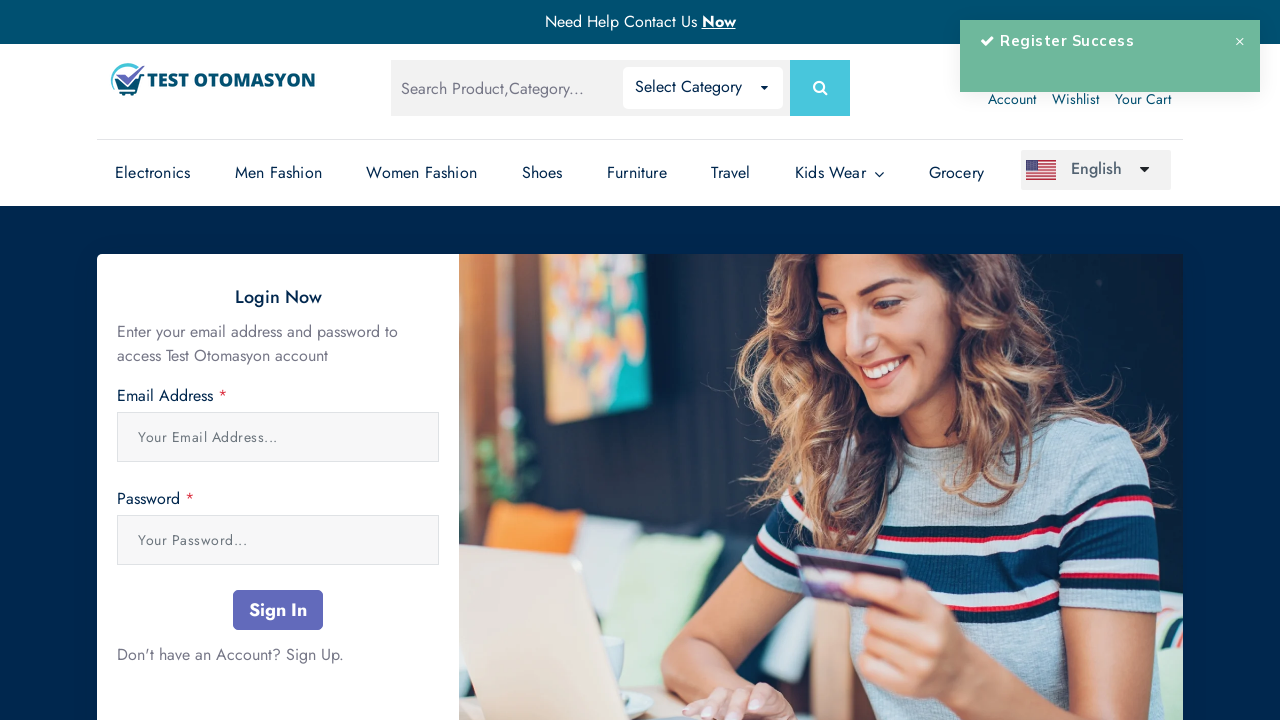

Clicked on email field for login at (278, 437) on #email
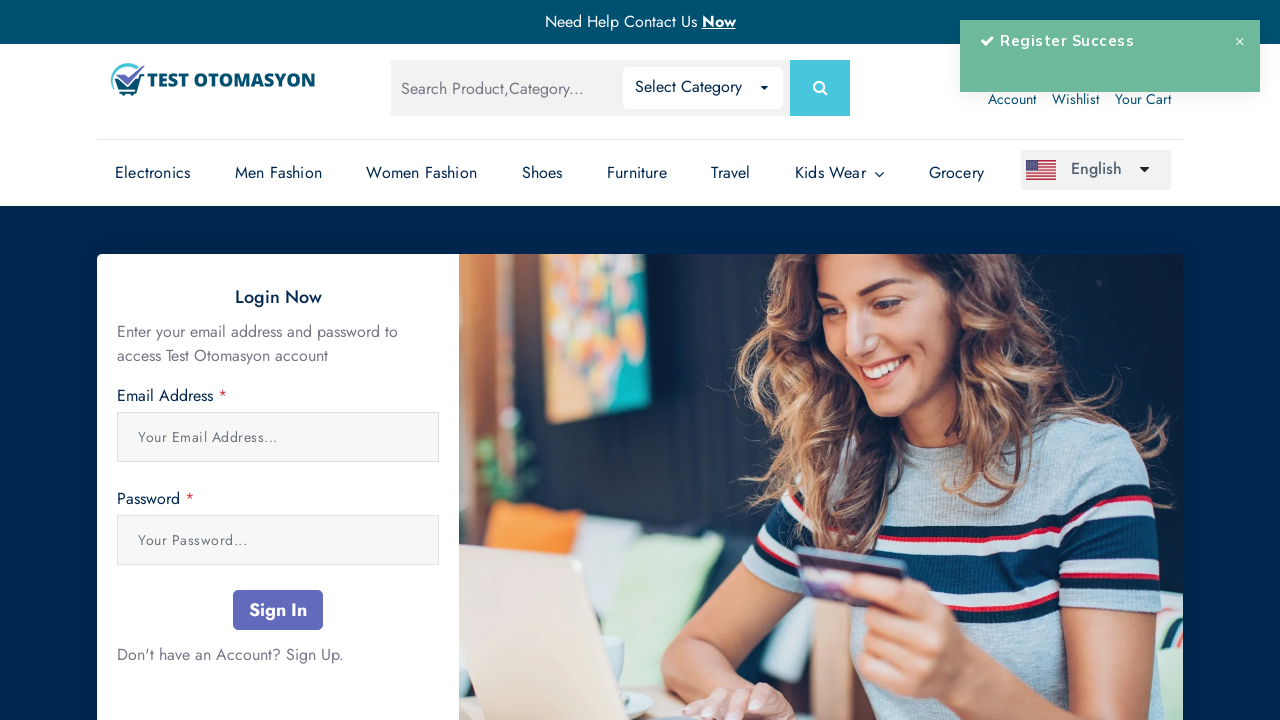

Waited for 1 second
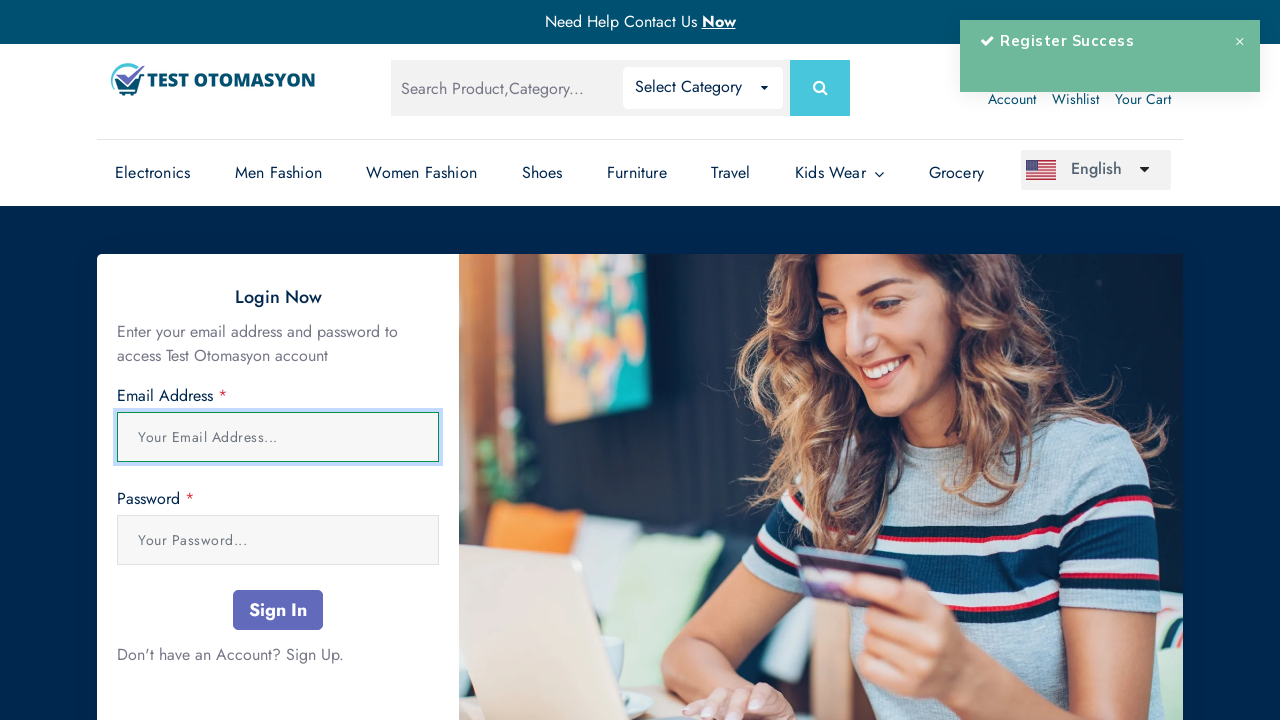

Typed 'meltem@kalay.com' in login email field
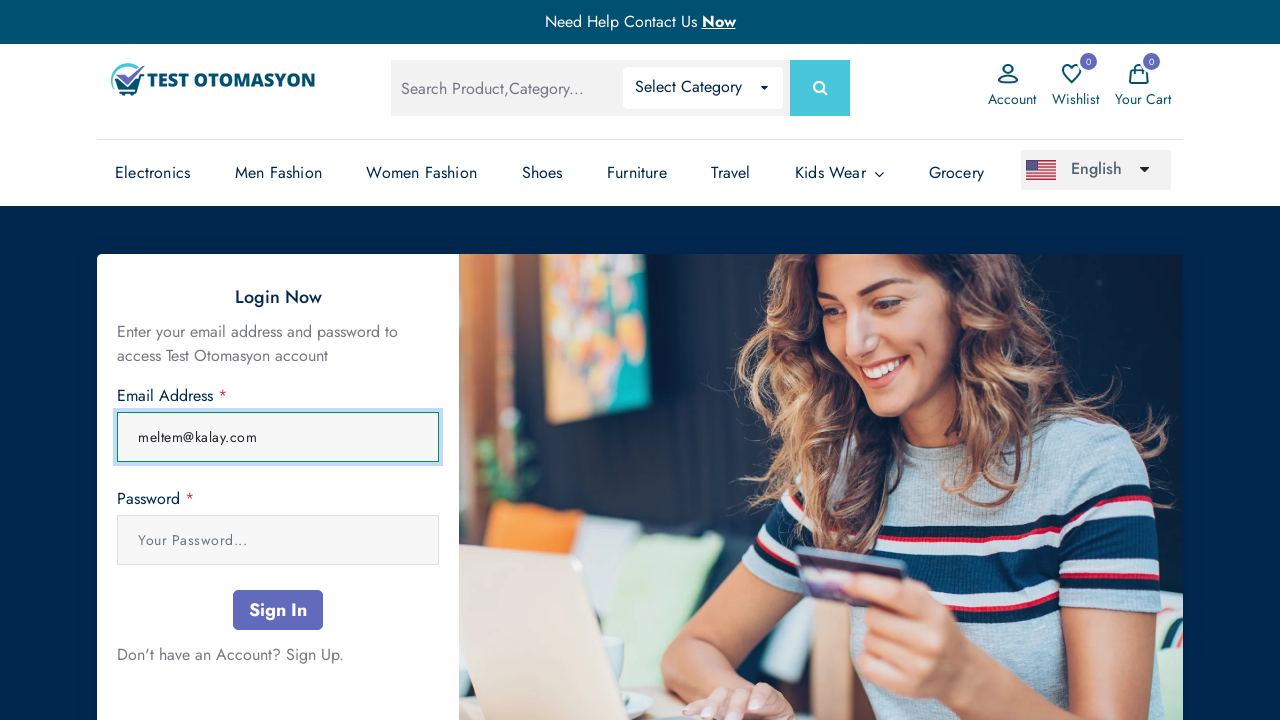

Pressed Tab to move to password field
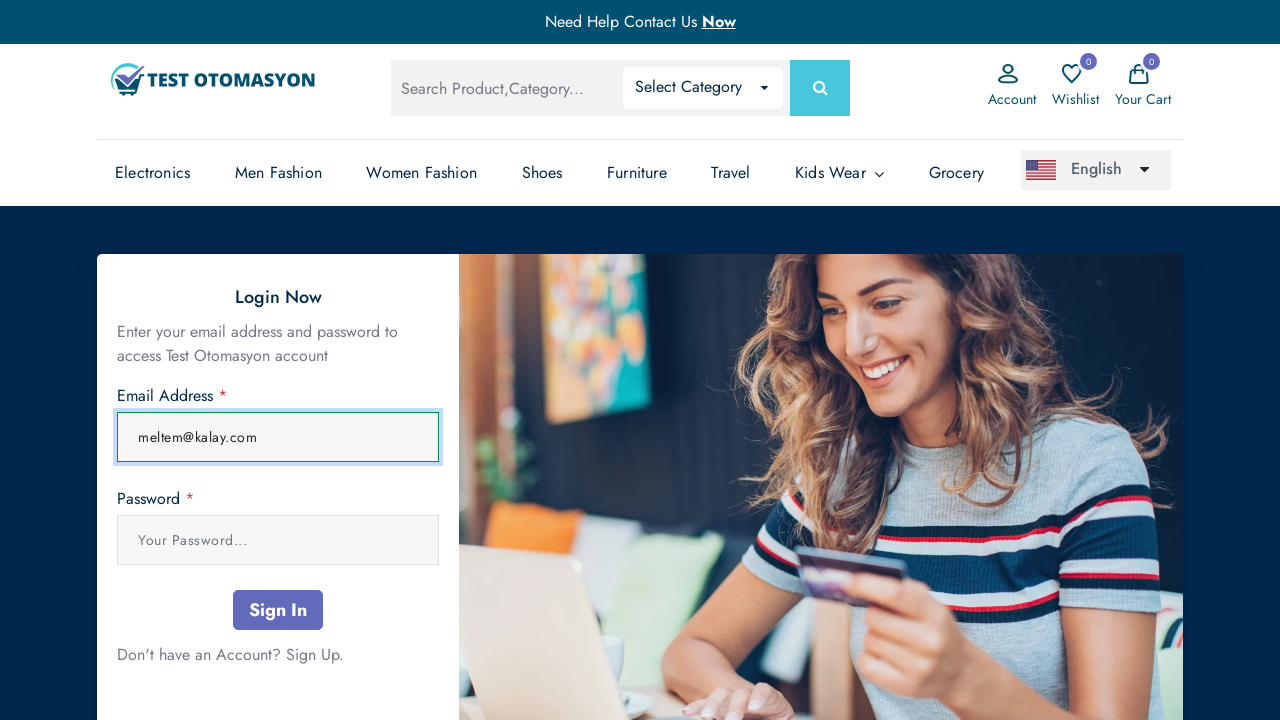

Typed 'abc123' in login password field
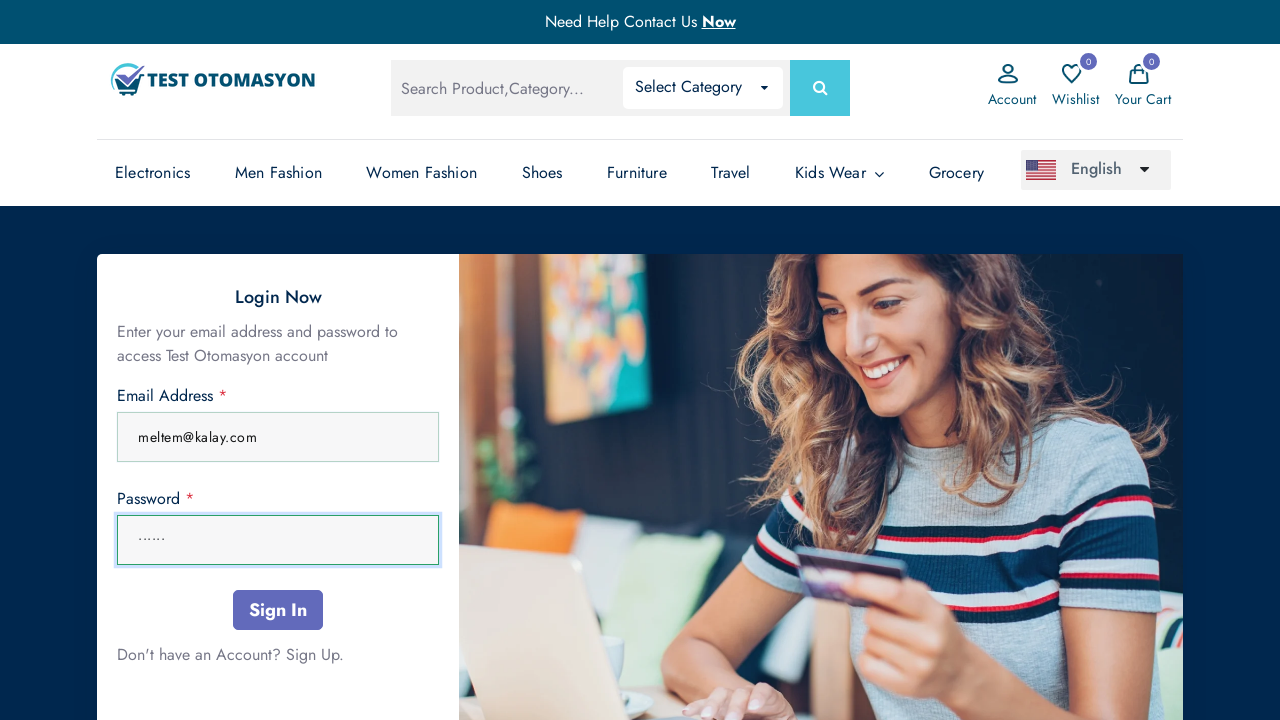

Pressed Tab to move to login submit button
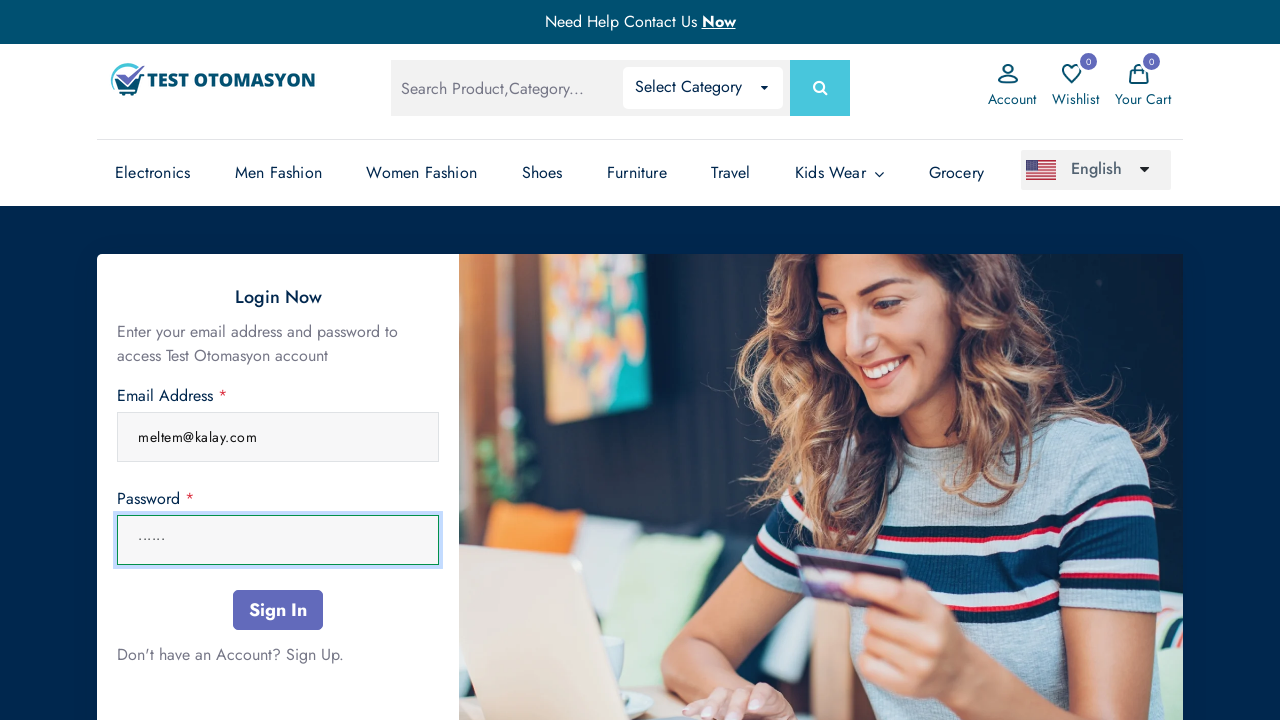

Pressed Enter to submit login form
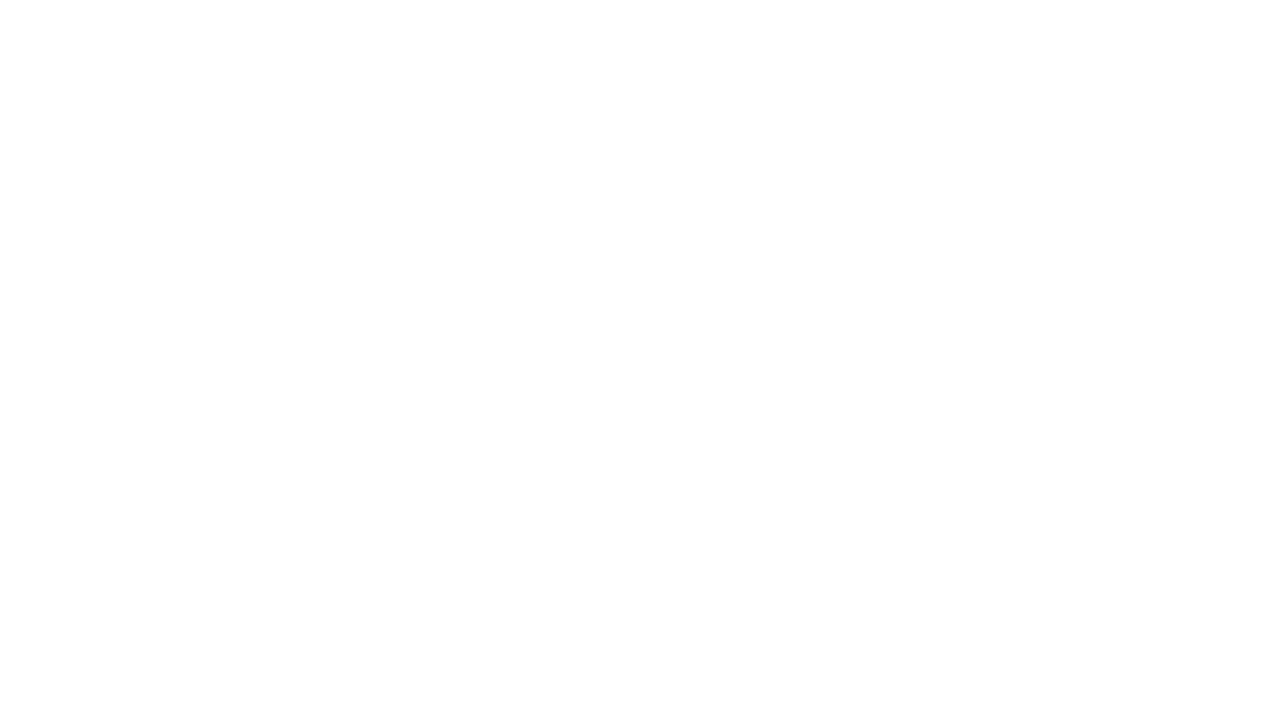

Located logout element
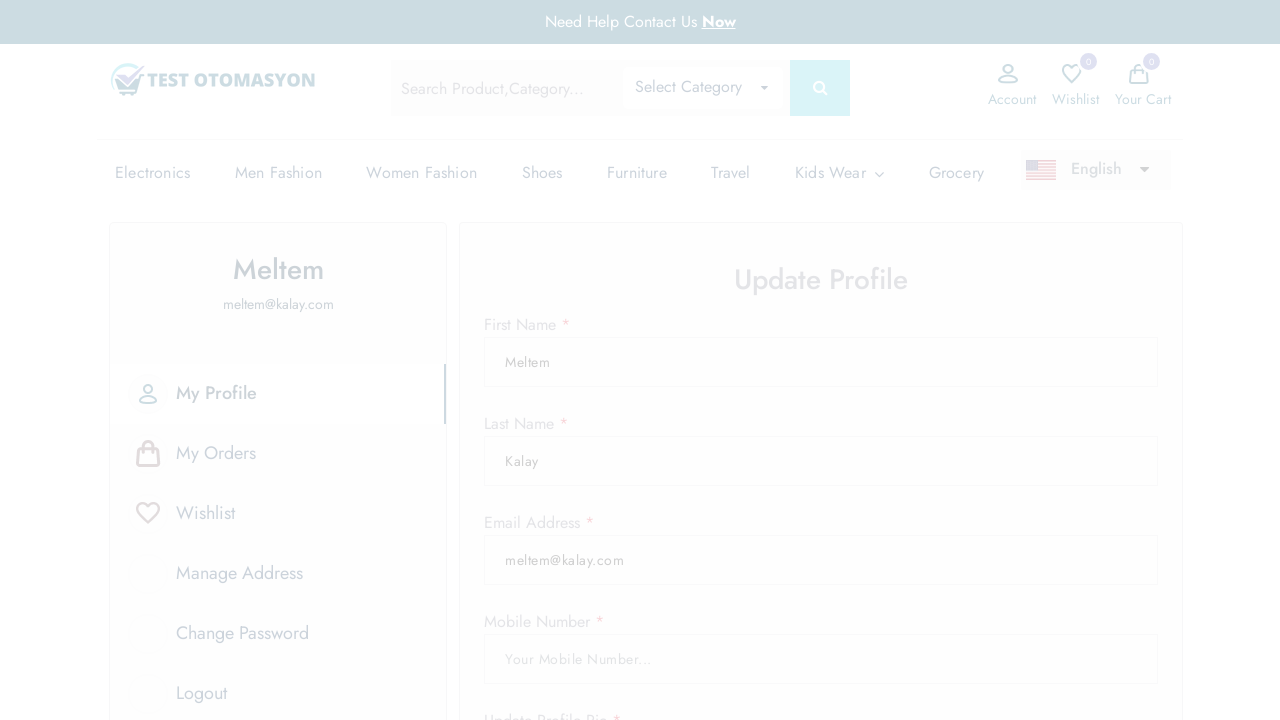

Verified logout element is present - successful login confirmed
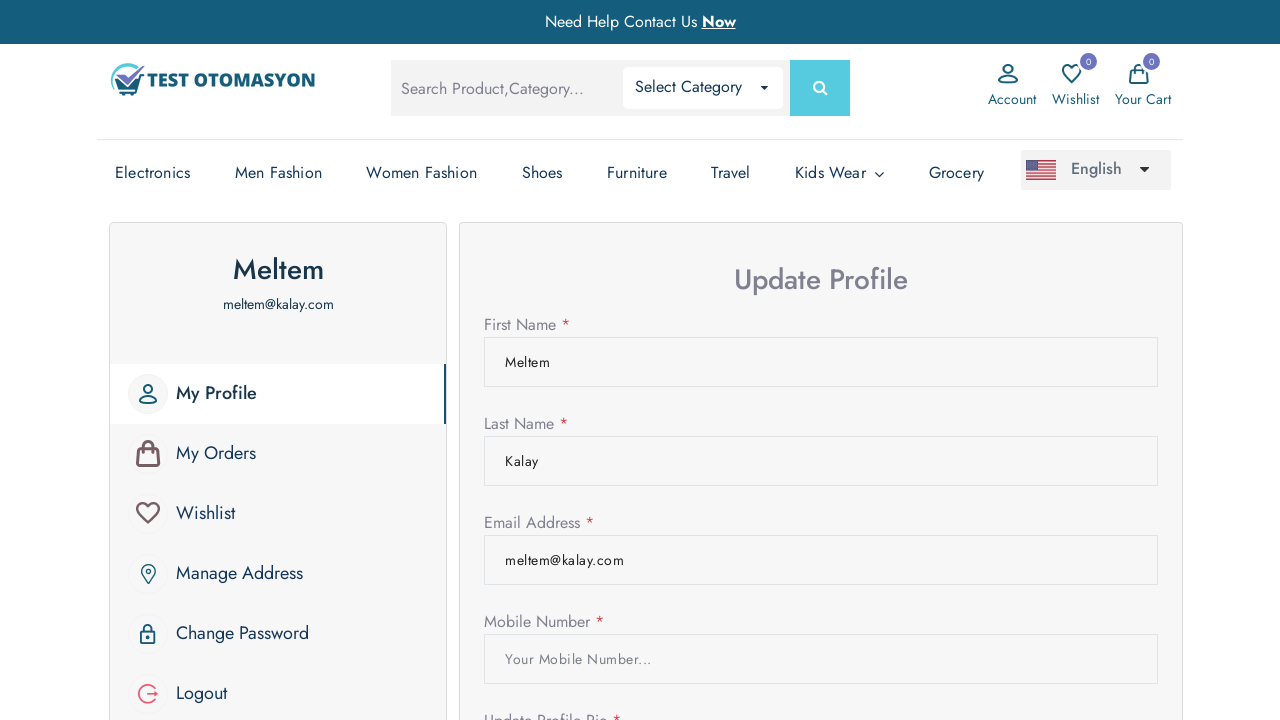

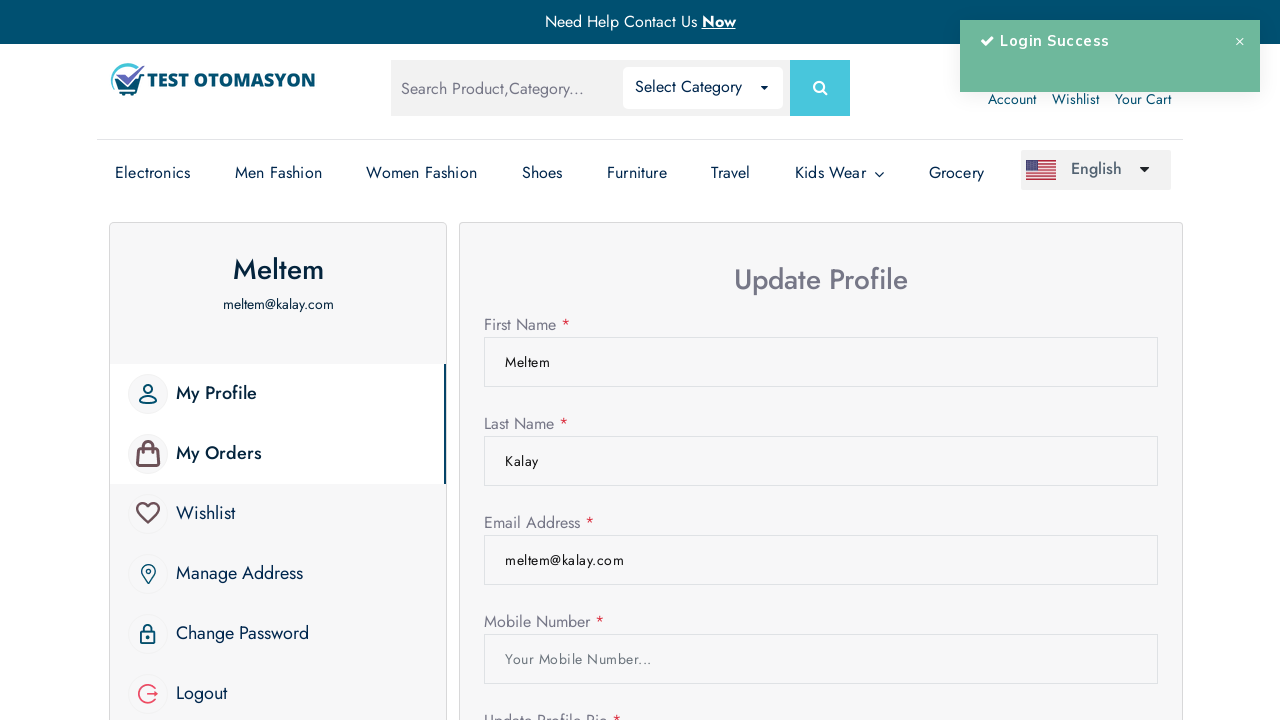